Navigates to a registration form page and scrolls to the submit button element

Starting URL: https://demo.automationtesting.in/Register.html

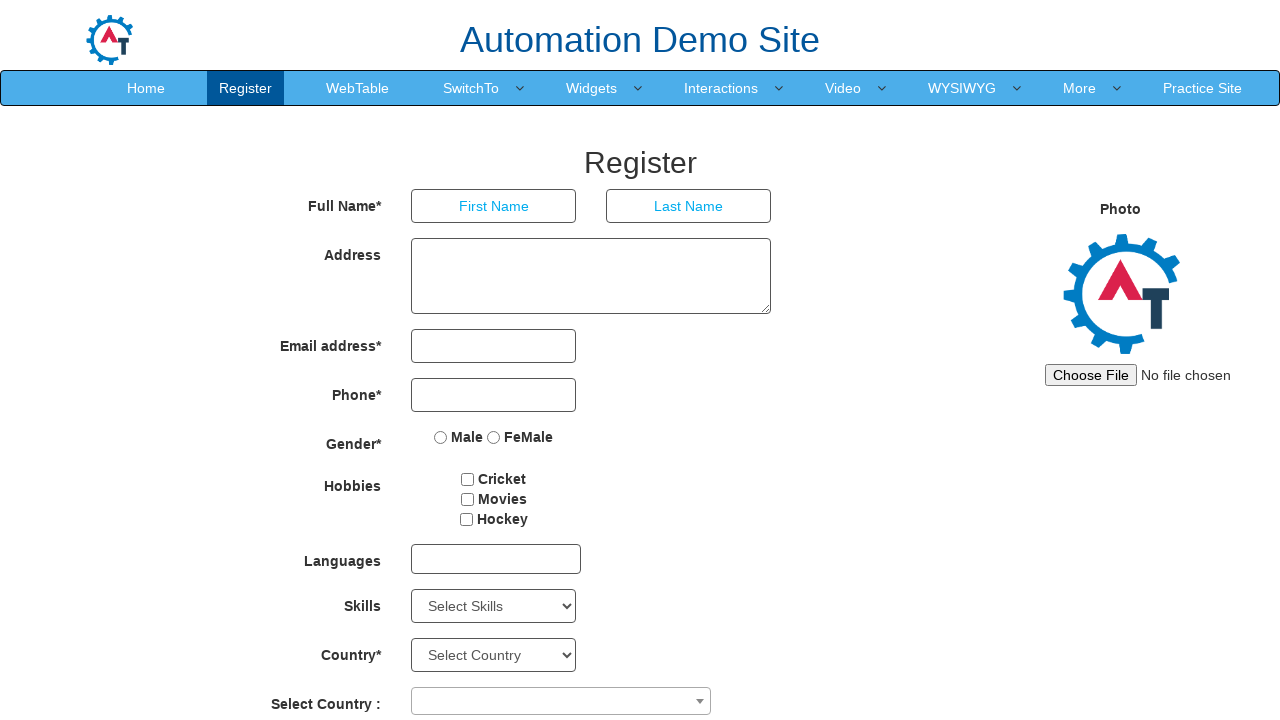

Navigated to registration form page
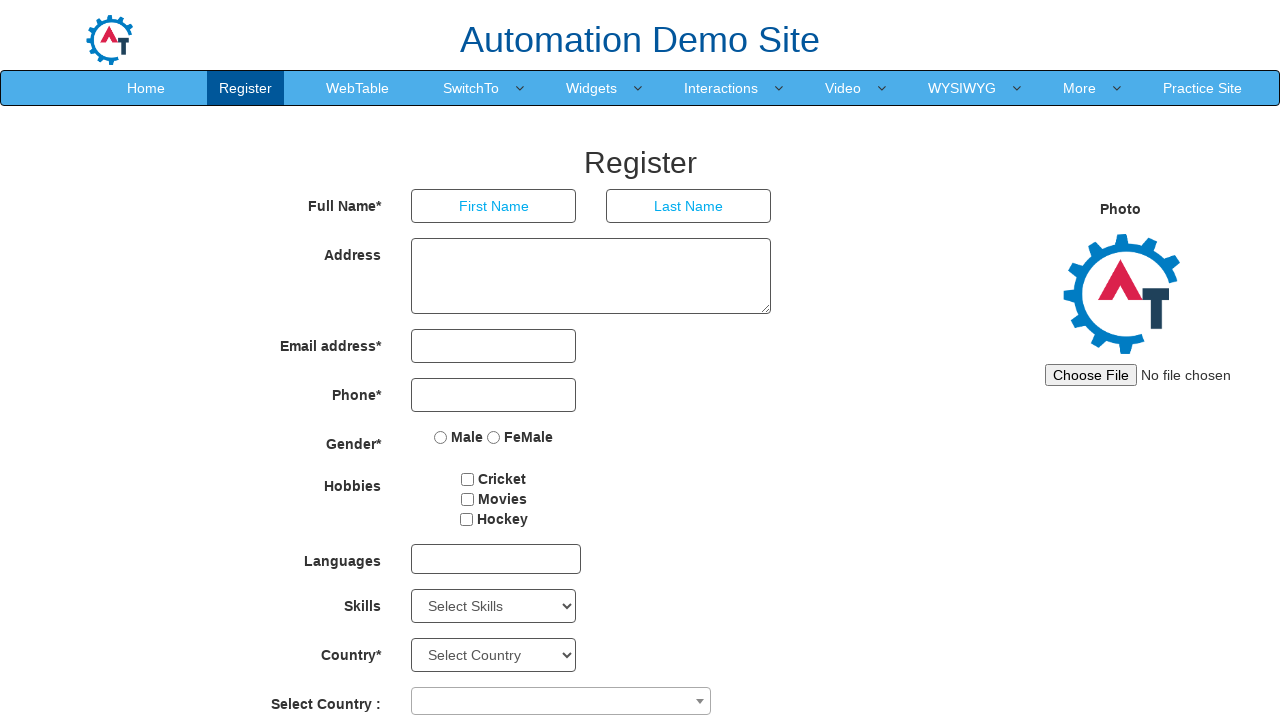

Located submit button element
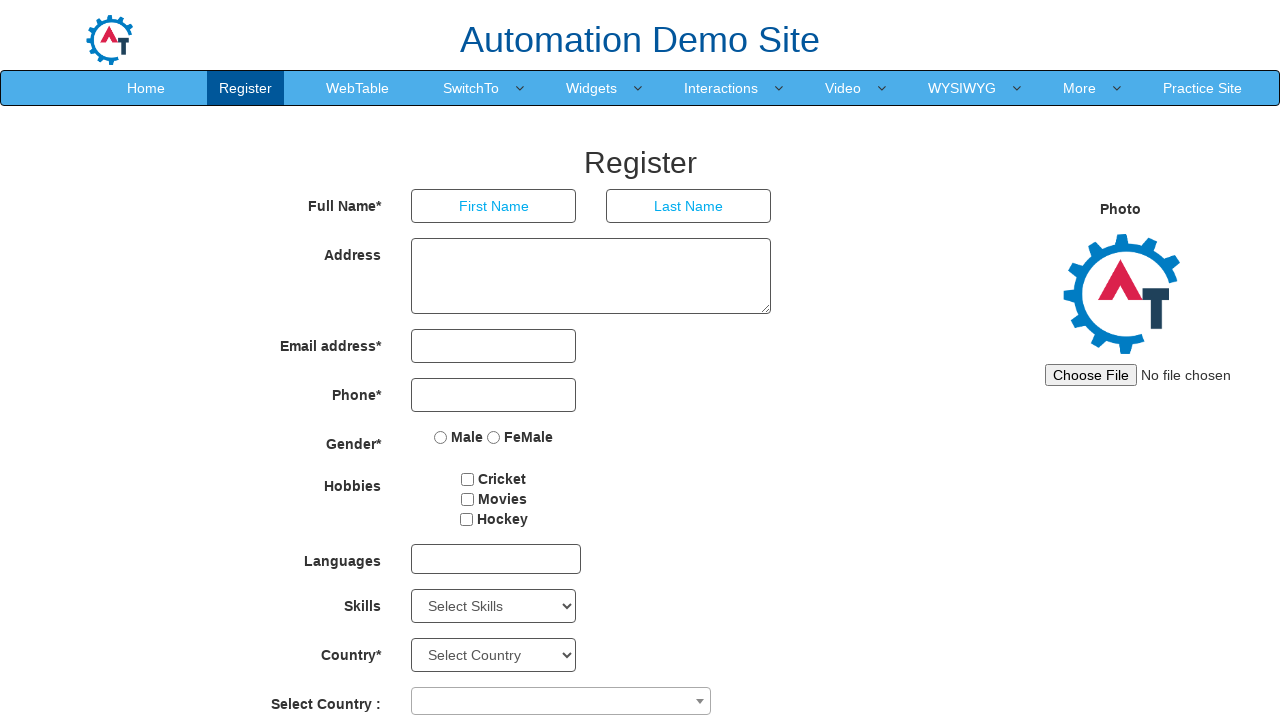

Scrolled to submit button element
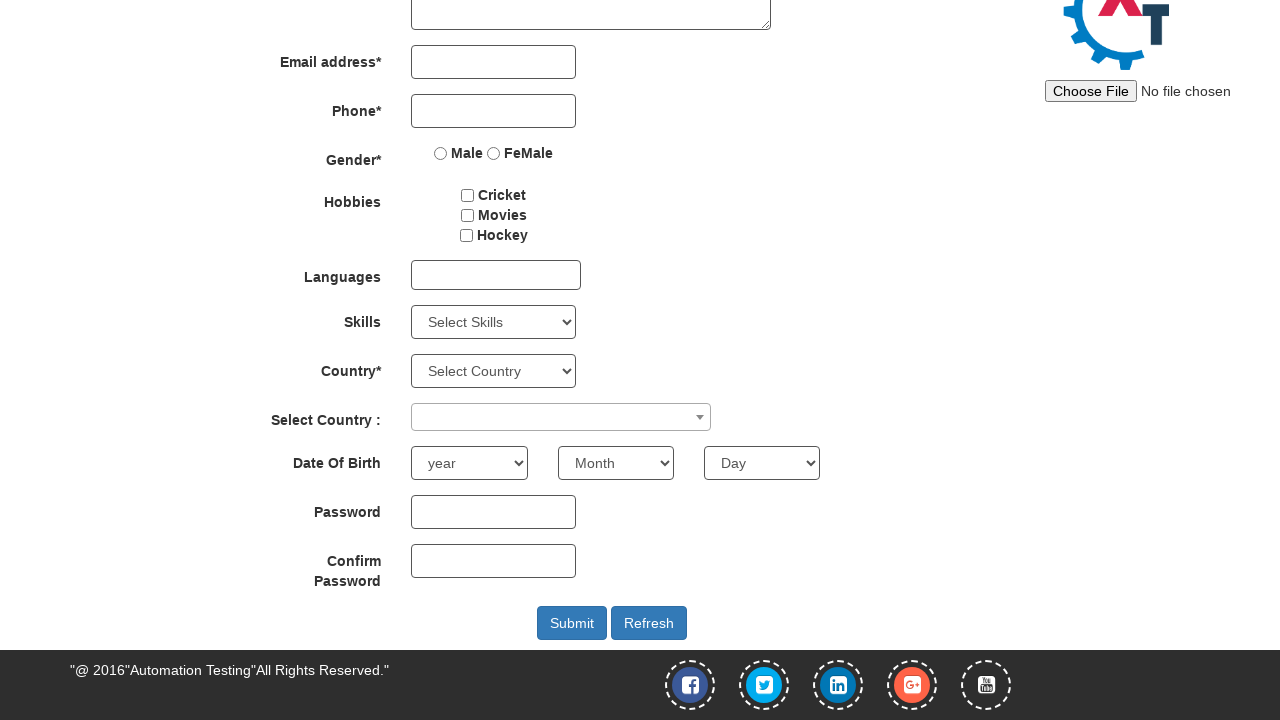

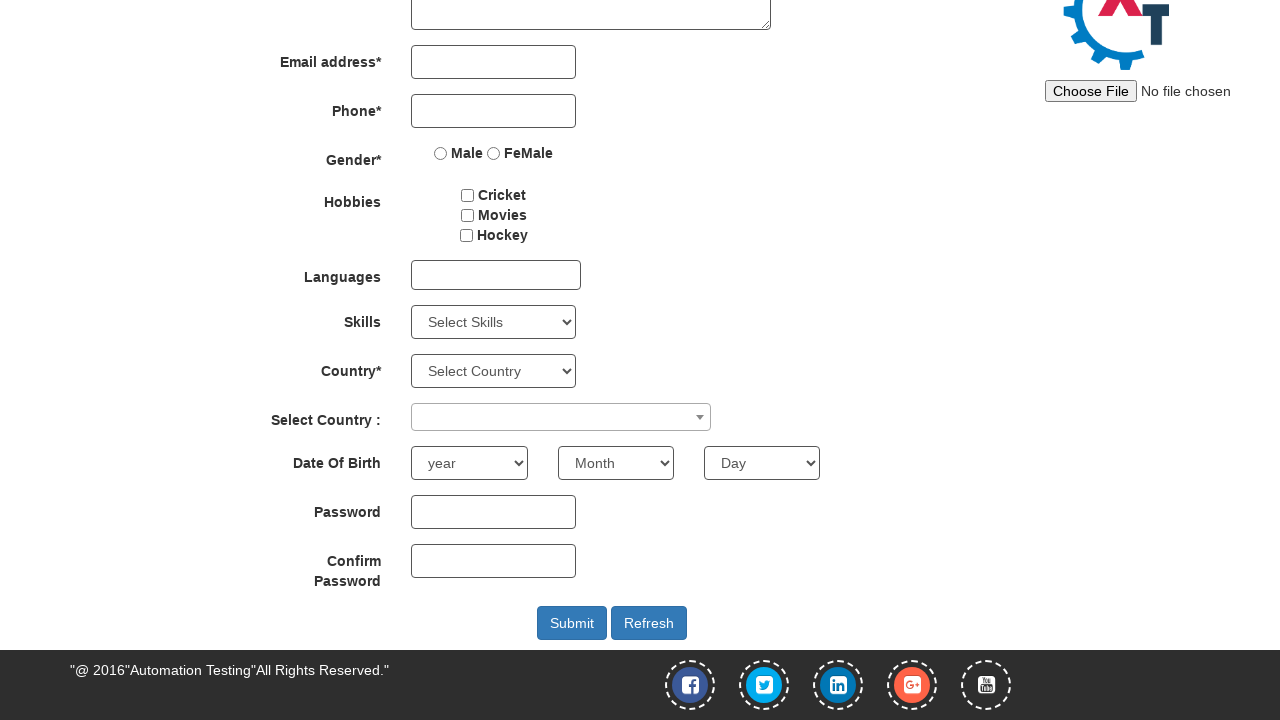